Tests dynamic loading with timeout handling, clicks start button and verifies finish message appears after waiting

Starting URL: http://the-internet.herokuapp.com/dynamic_loading/1

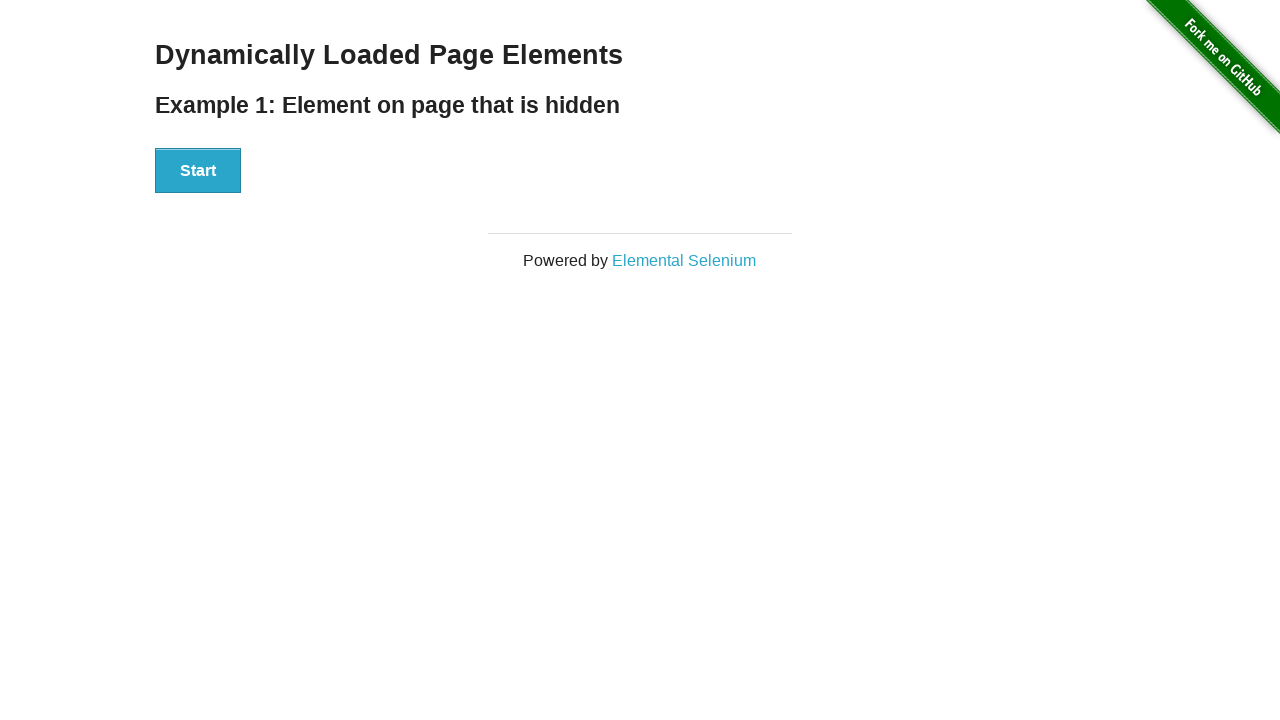

Clicked start button to begin dynamic loading at (198, 171) on xpath=//div[@id='start']/button
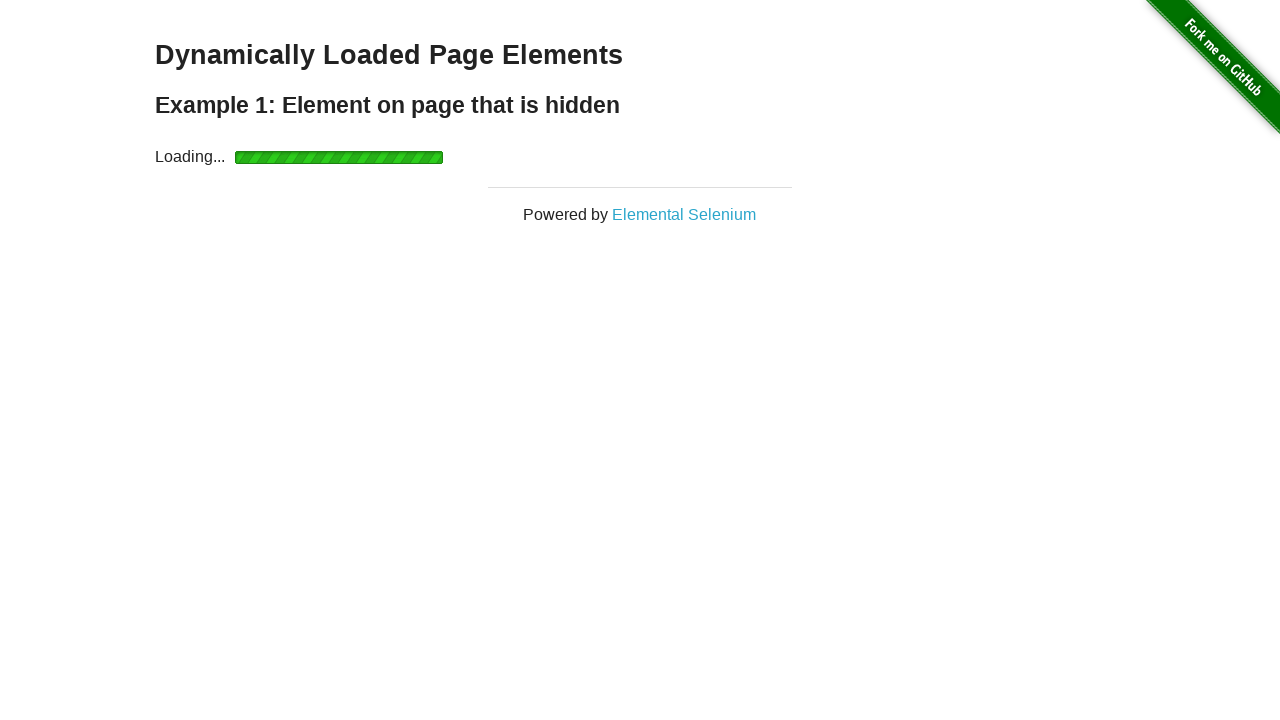

Waited for finish message to appear with 10 second timeout
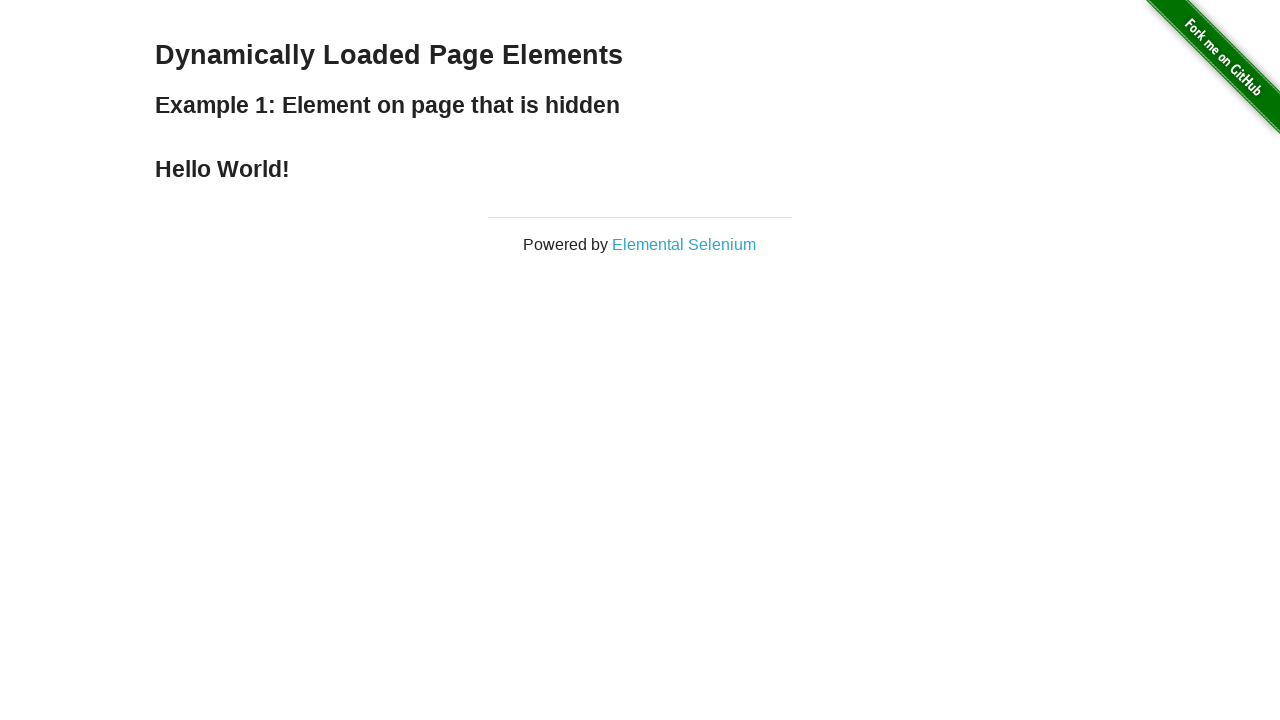

Located finish message element
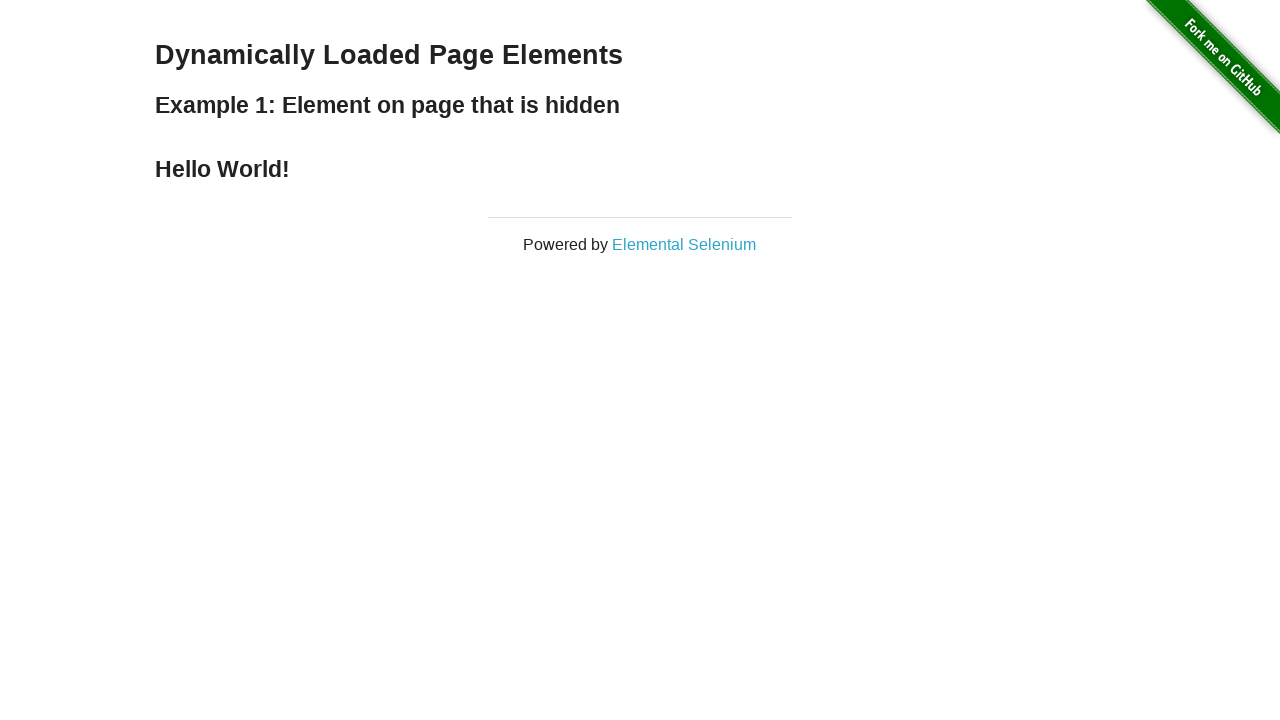

Verified finish message contains 'Hello World!' text
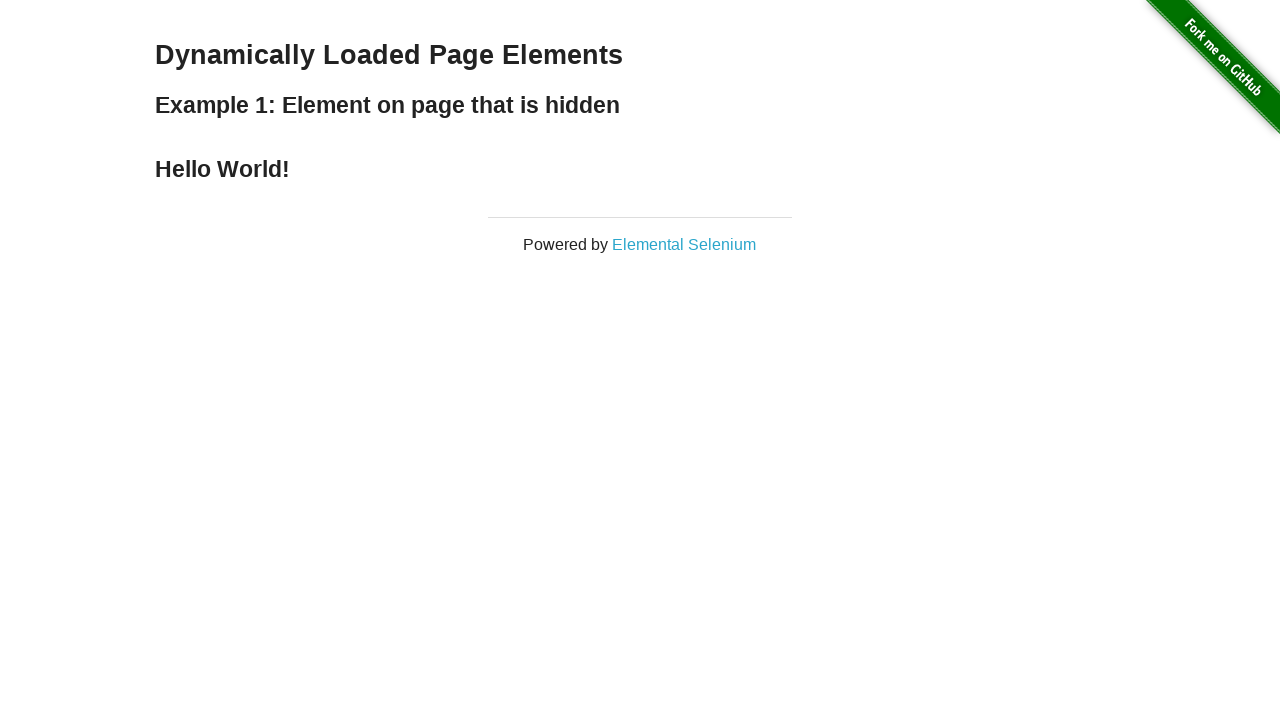

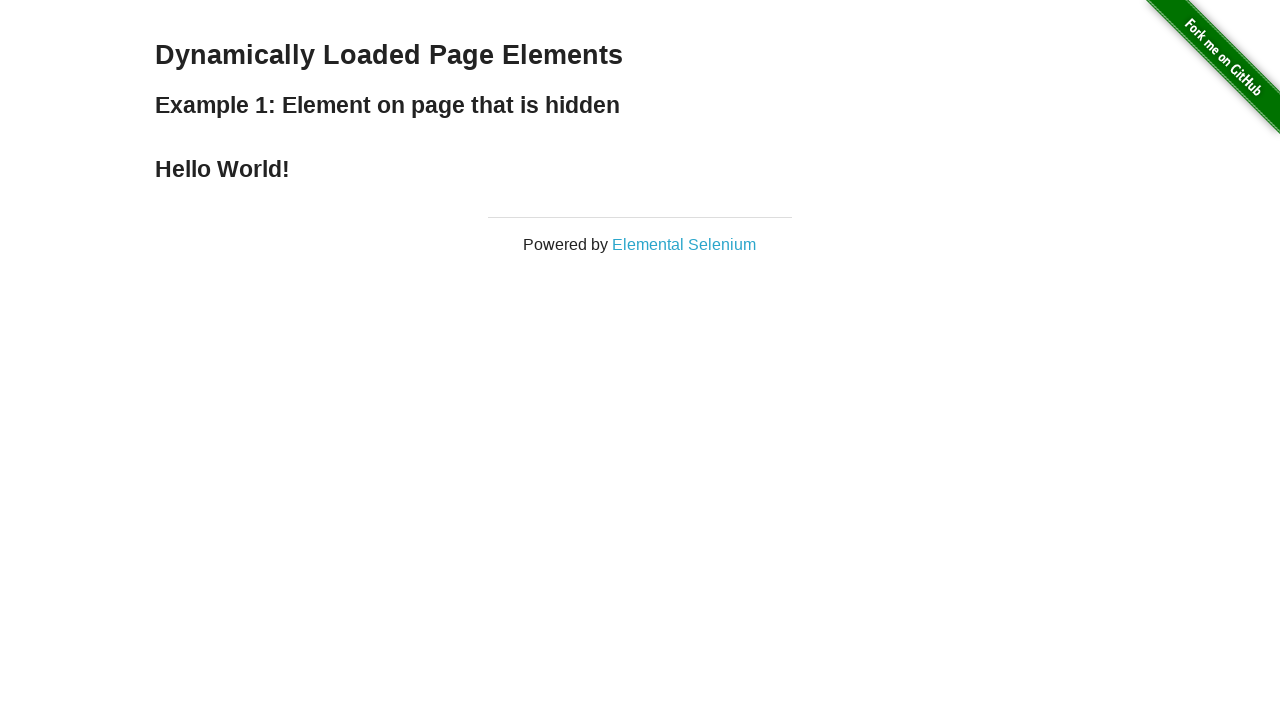